Navigates to the ICC Cricket T20I team rankings page and verifies that the rankings table with team information is displayed.

Starting URL: https://www.icc-cricket.com/rankings/mens/team-rankings/t20i

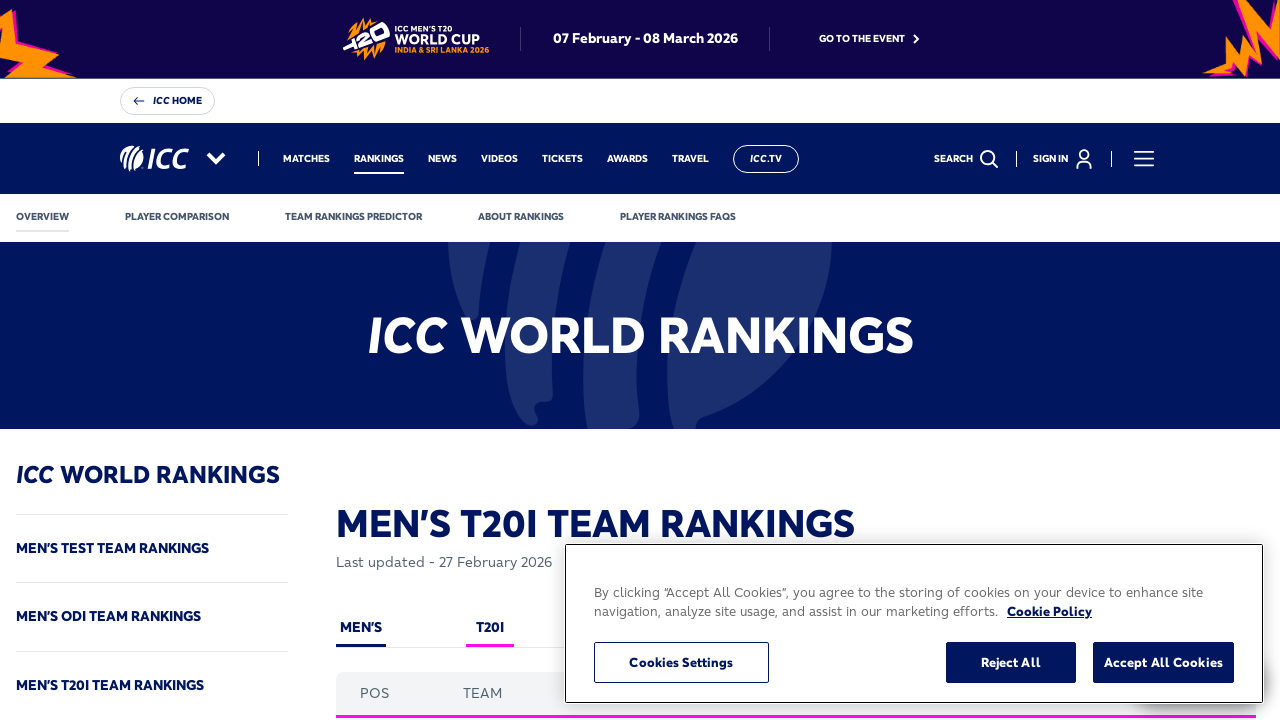

Navigated to ICC Cricket T20I team rankings page
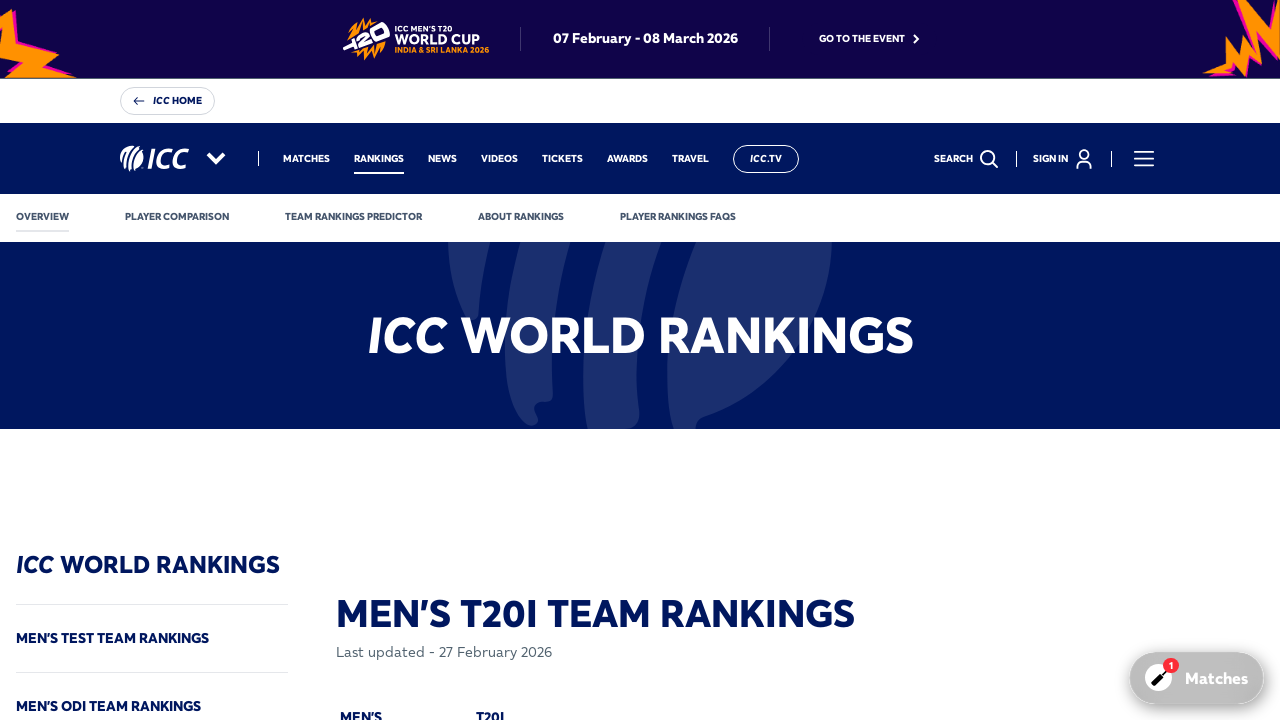

Rankings table loaded with team data visible
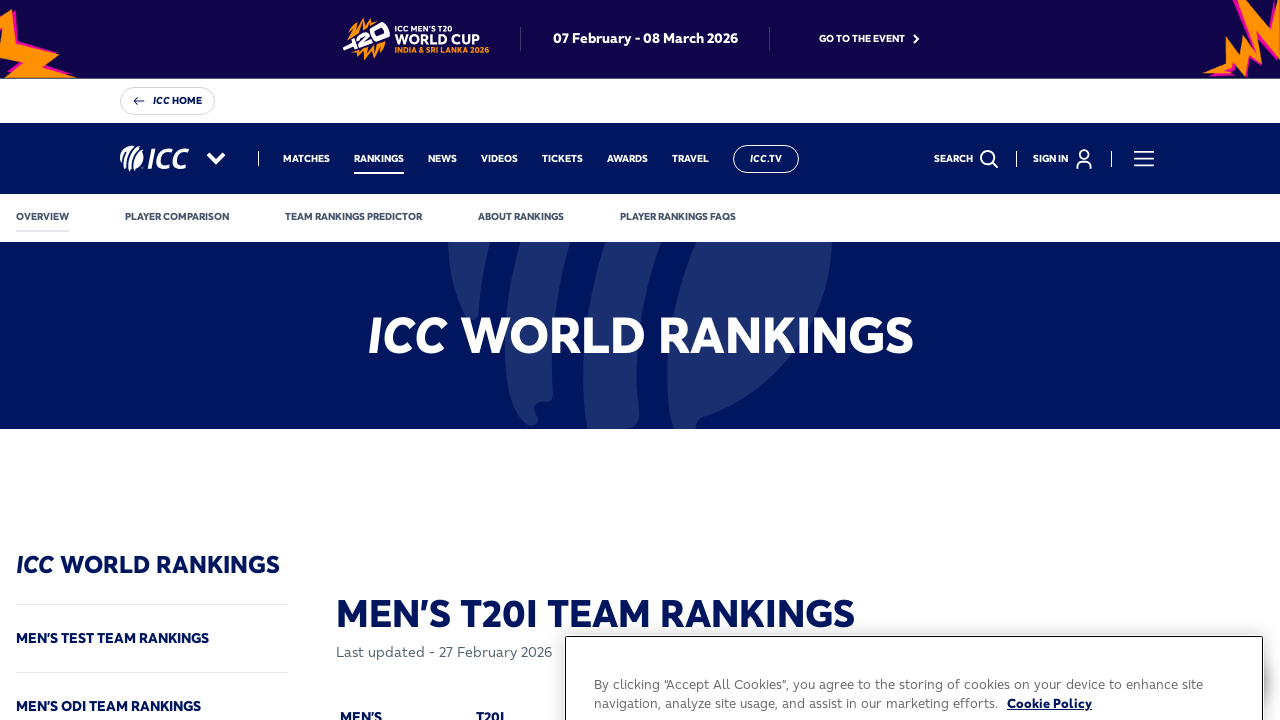

Located team ranking entries in table
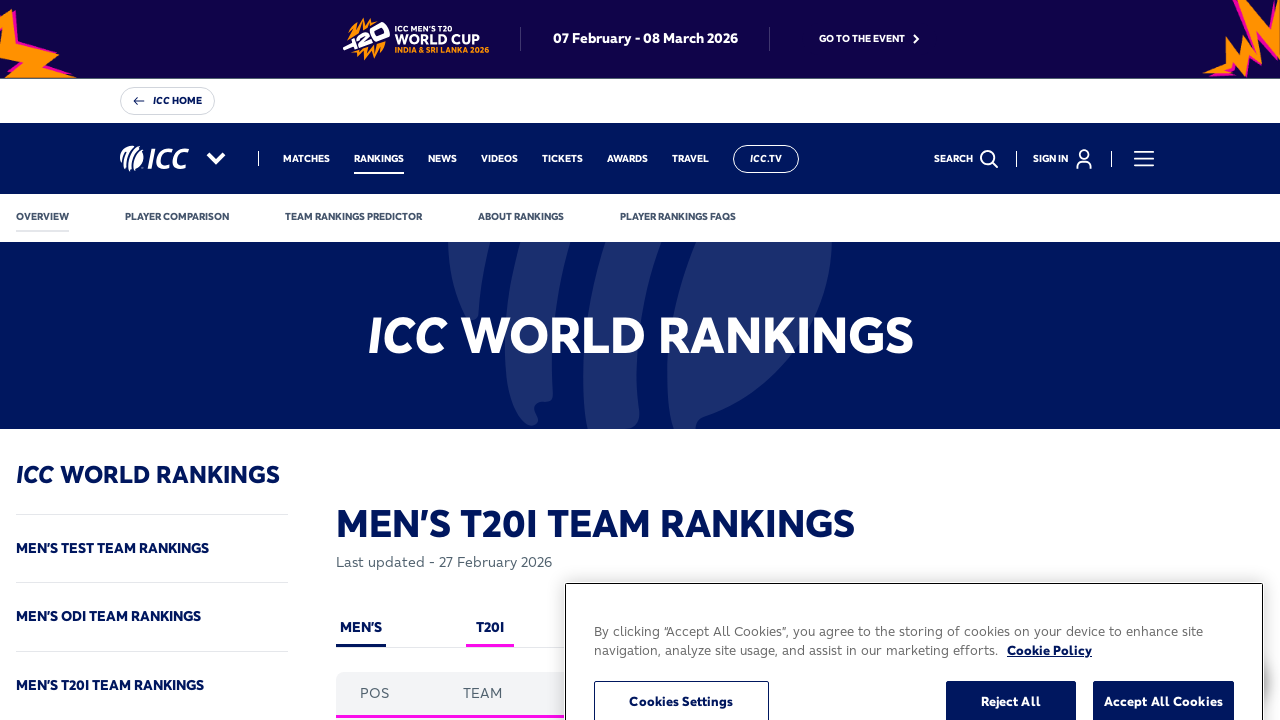

Verified that multiple teams are displayed in rankings table
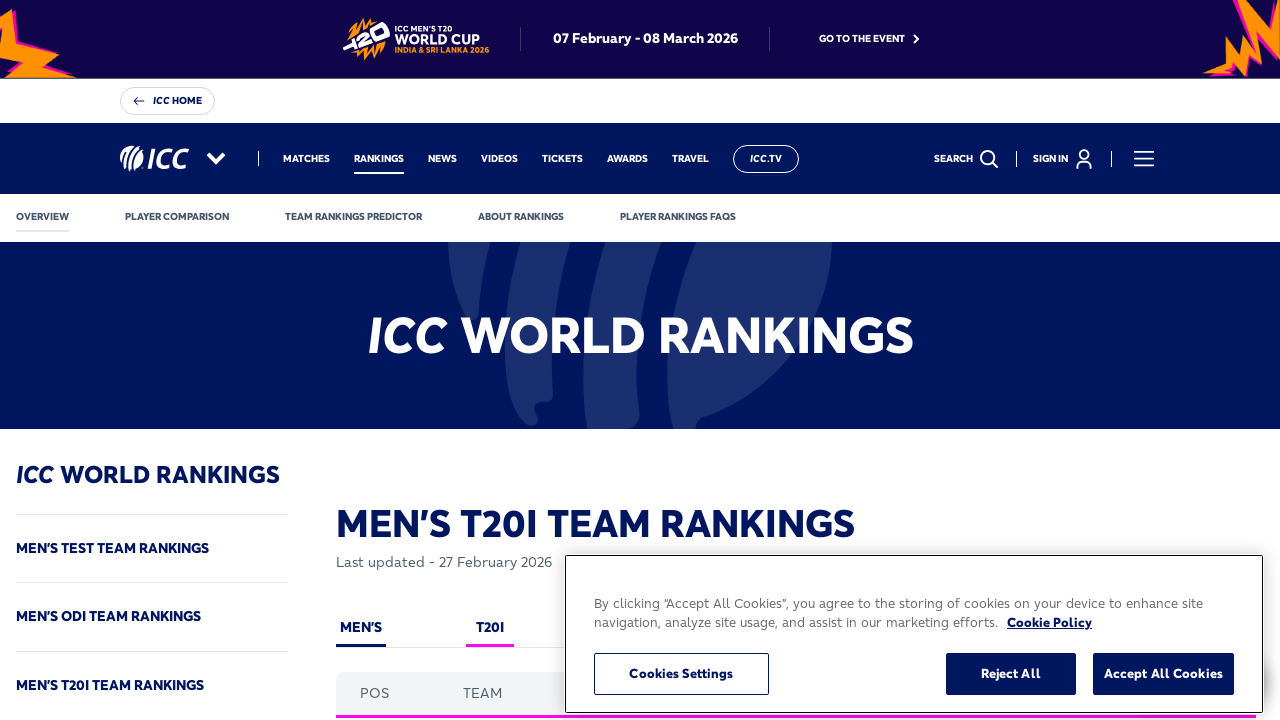

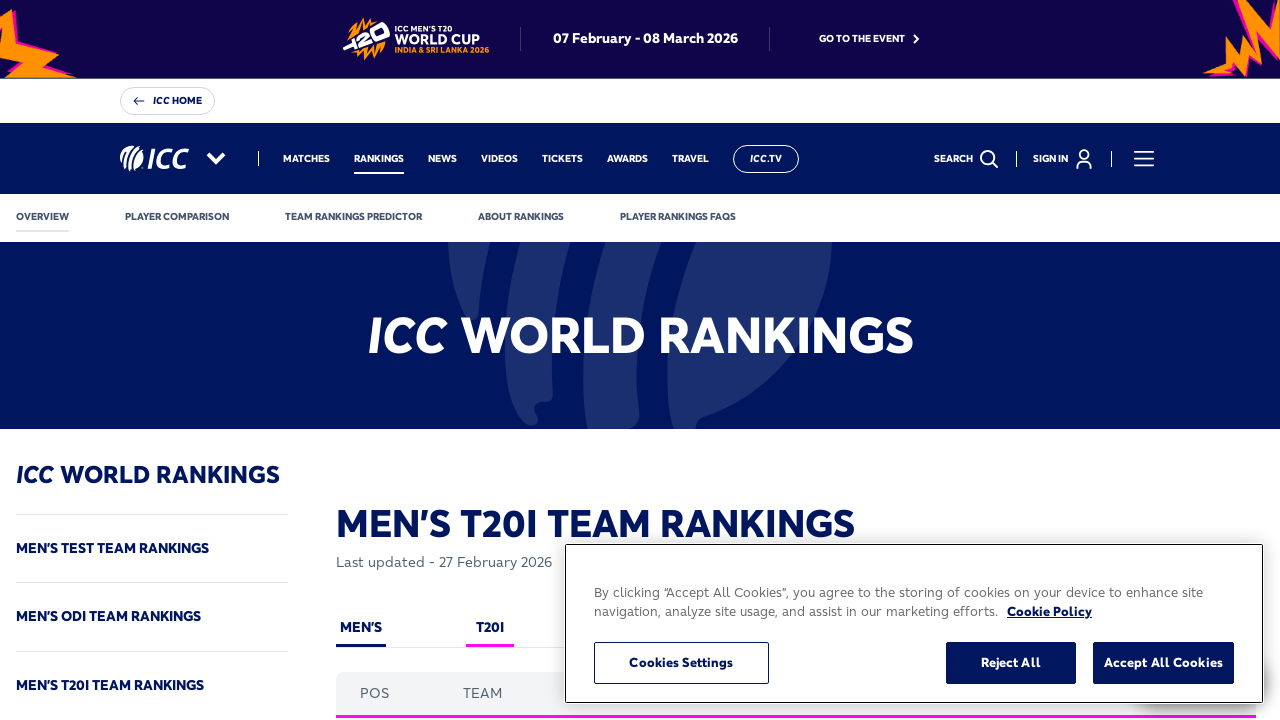